Tests signup validation with empty username

Starting URL: https://www.demoblaze.com/

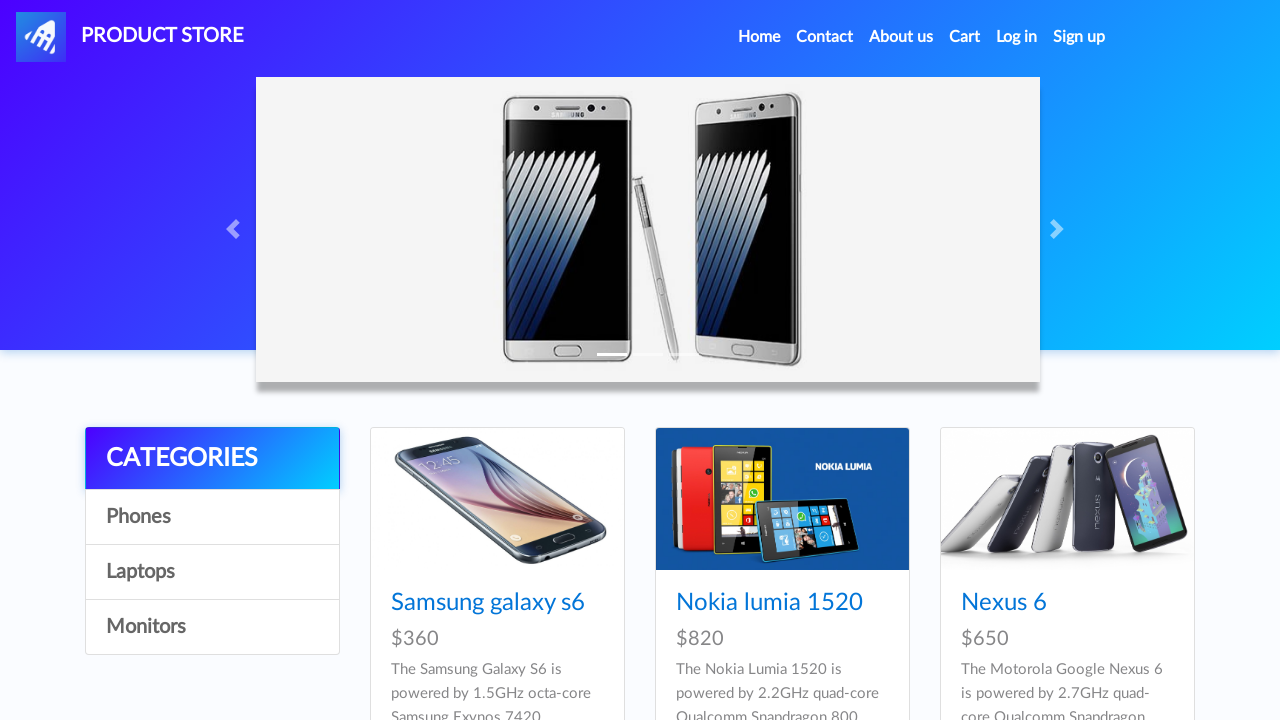

Clicked signup button at (1079, 37) on #signin2
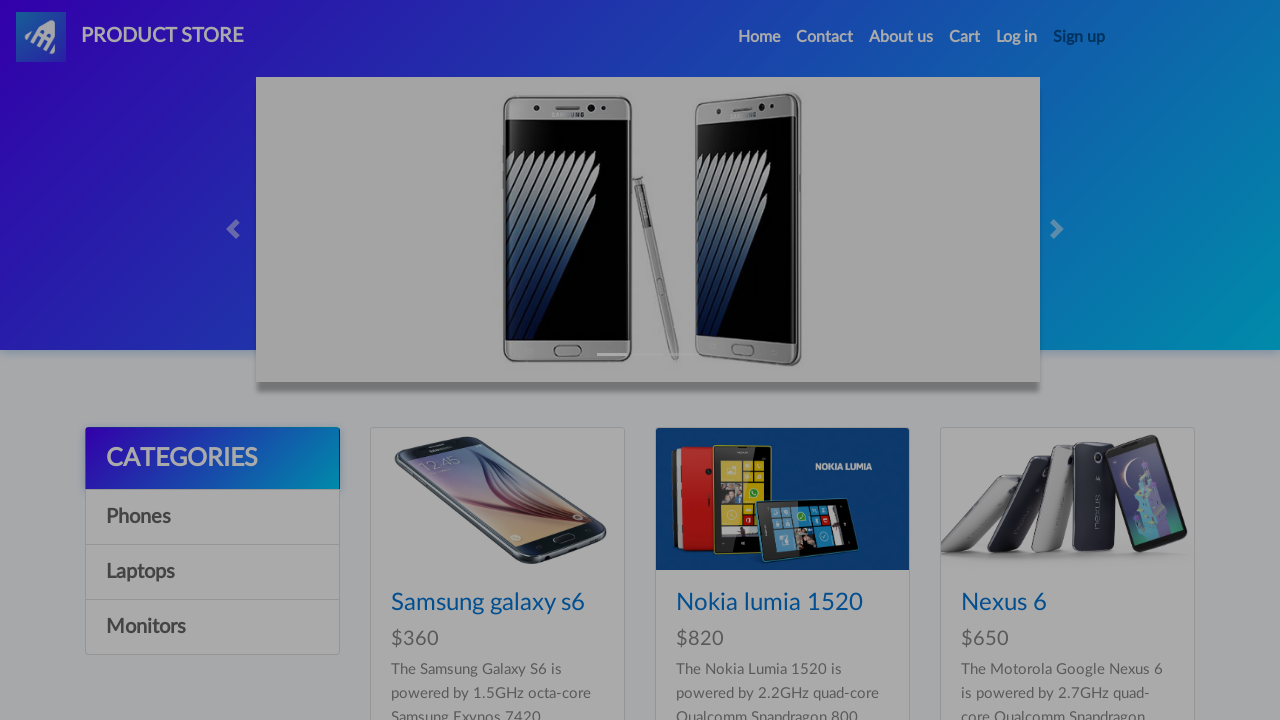

Signup modal appeared with visible username field
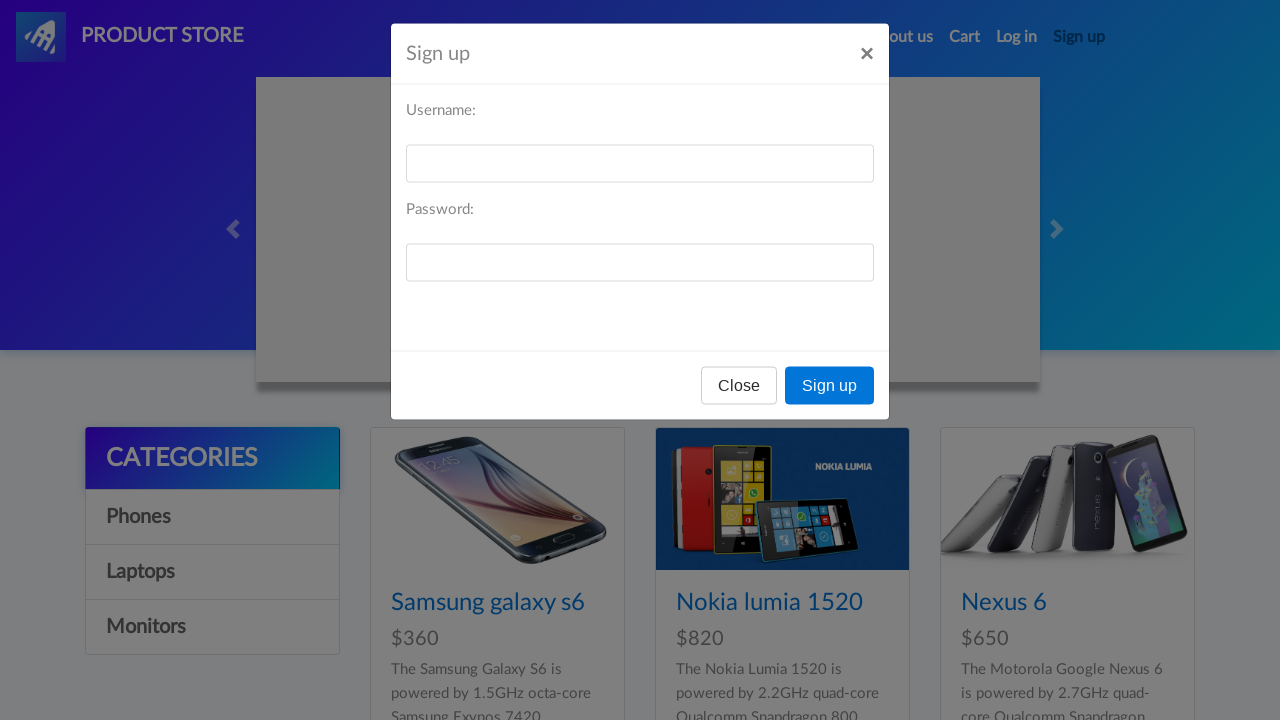

Filled username field with empty value on #sign-username
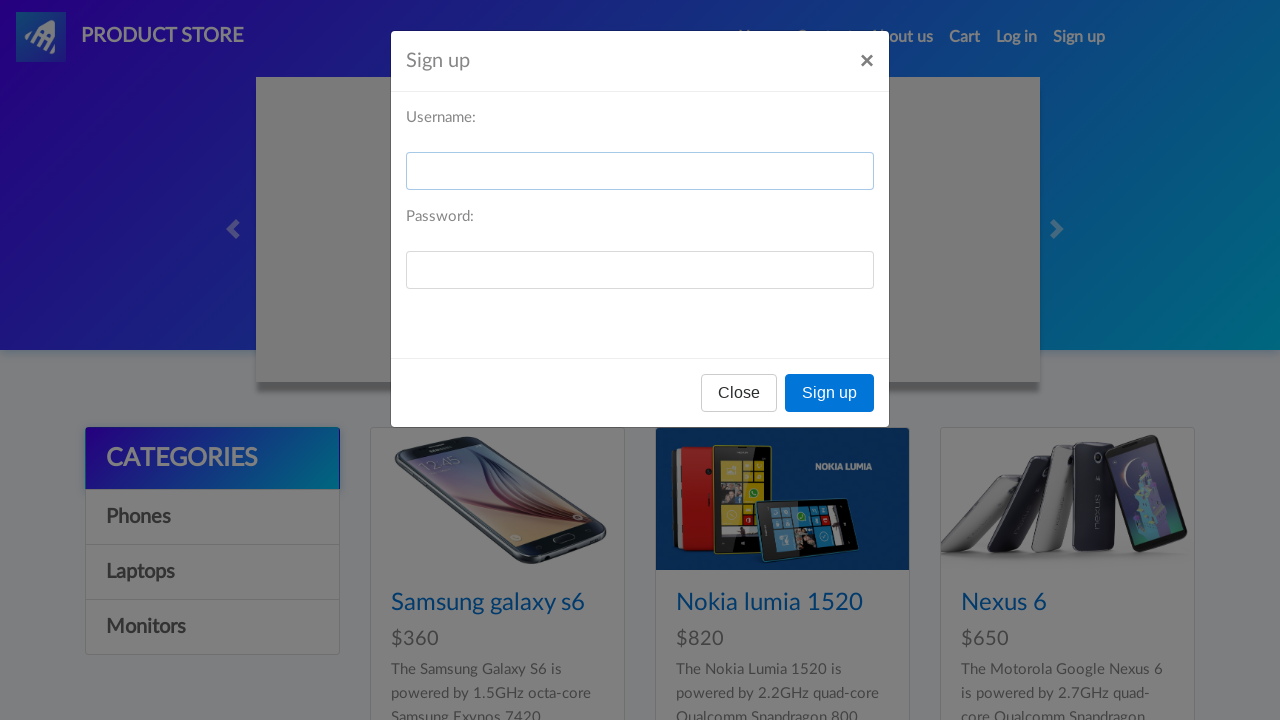

Filled password field with 'ValidPass123' on #sign-password
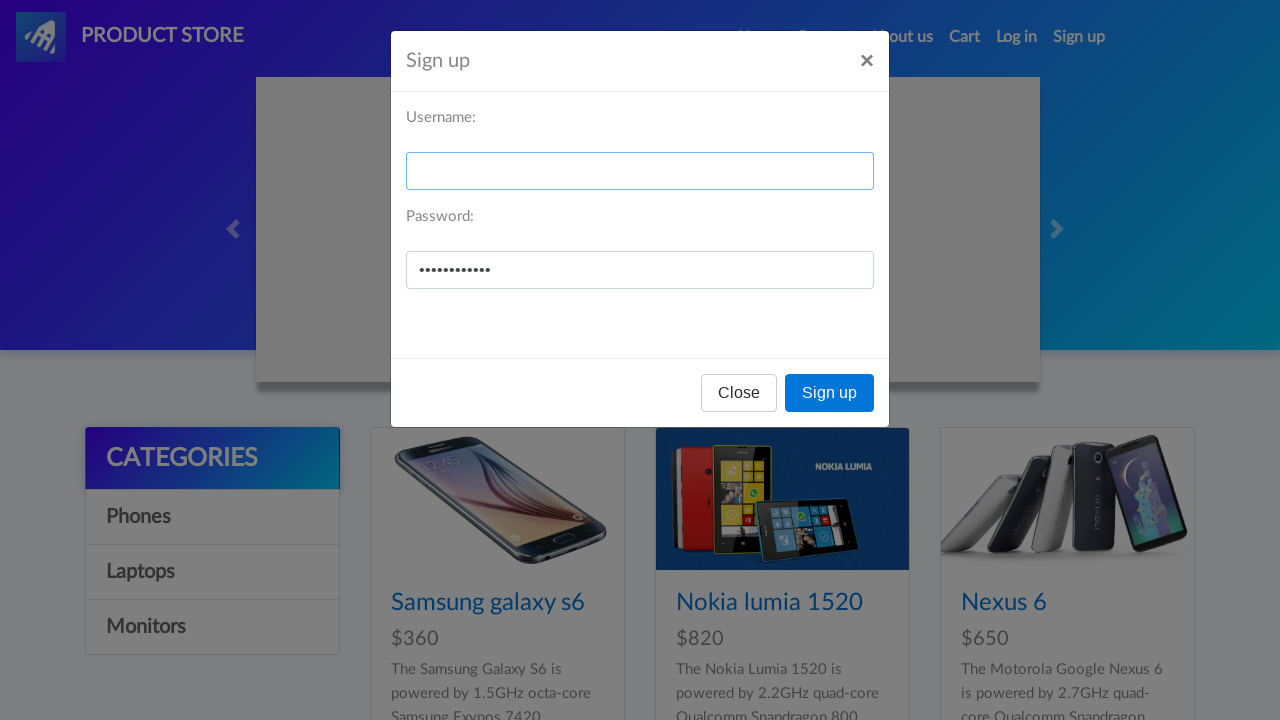

Clicked Sign up button to submit form with empty username at (830, 393) on button:text('Sign up')
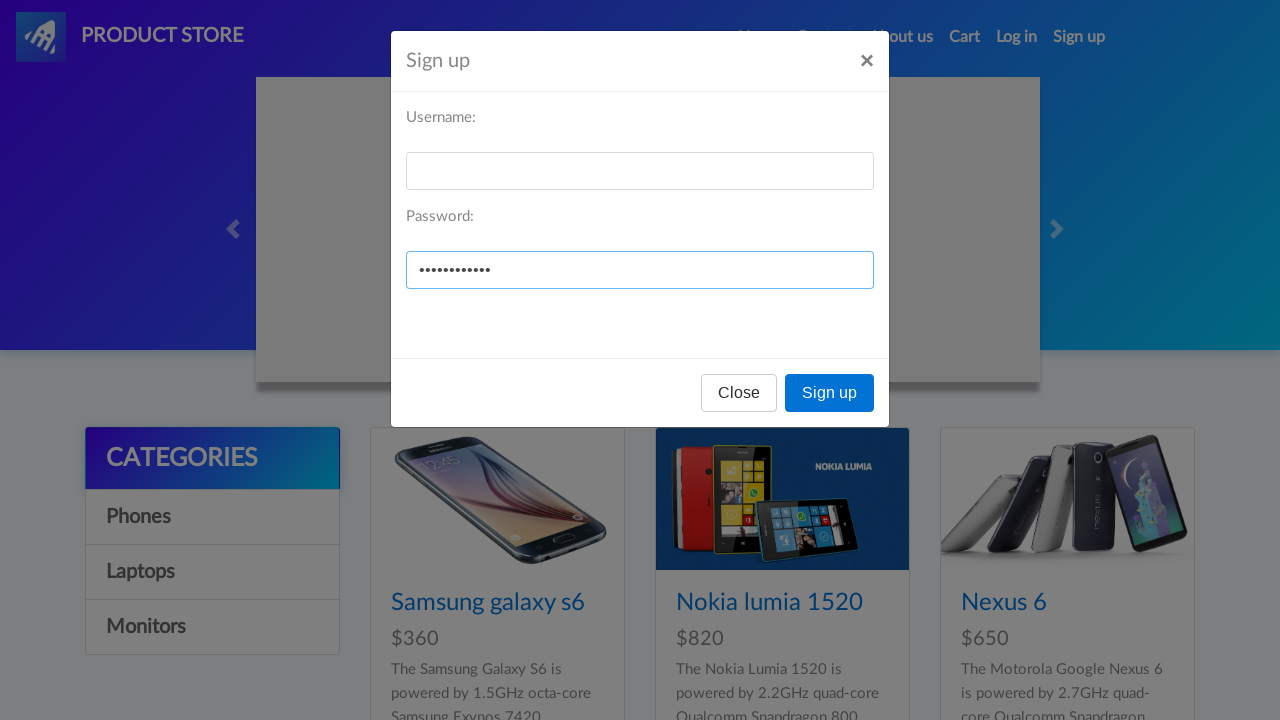

Set up dialog handler to accept any alerts
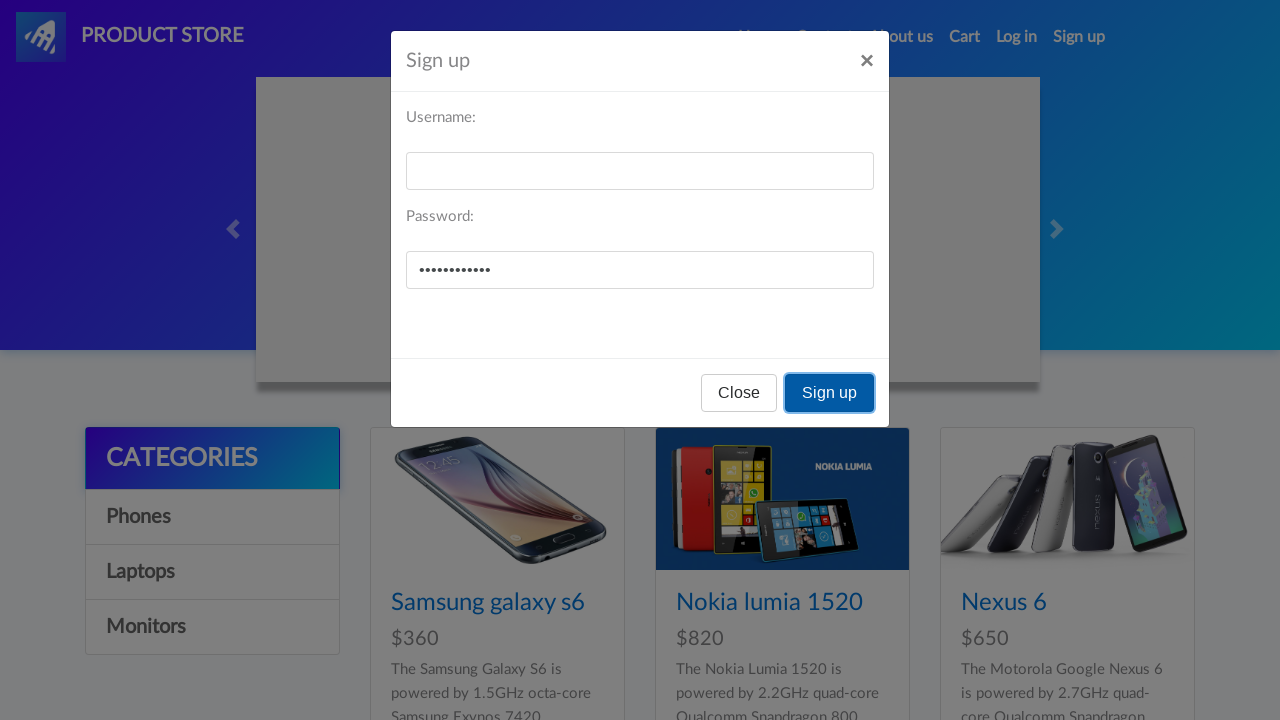

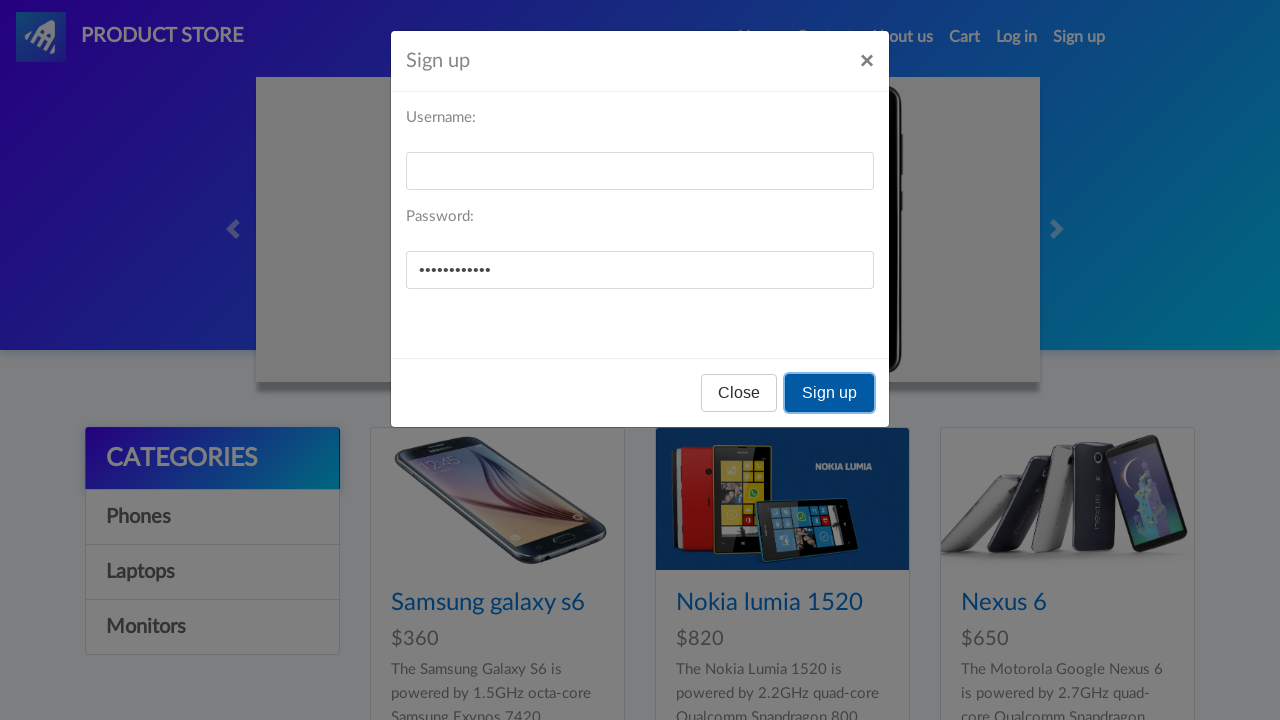